Navigates to UNC Charlotte parking availability page and verifies the parking list element is present

Starting URL: https://parkingavailability.charlotte.edu/

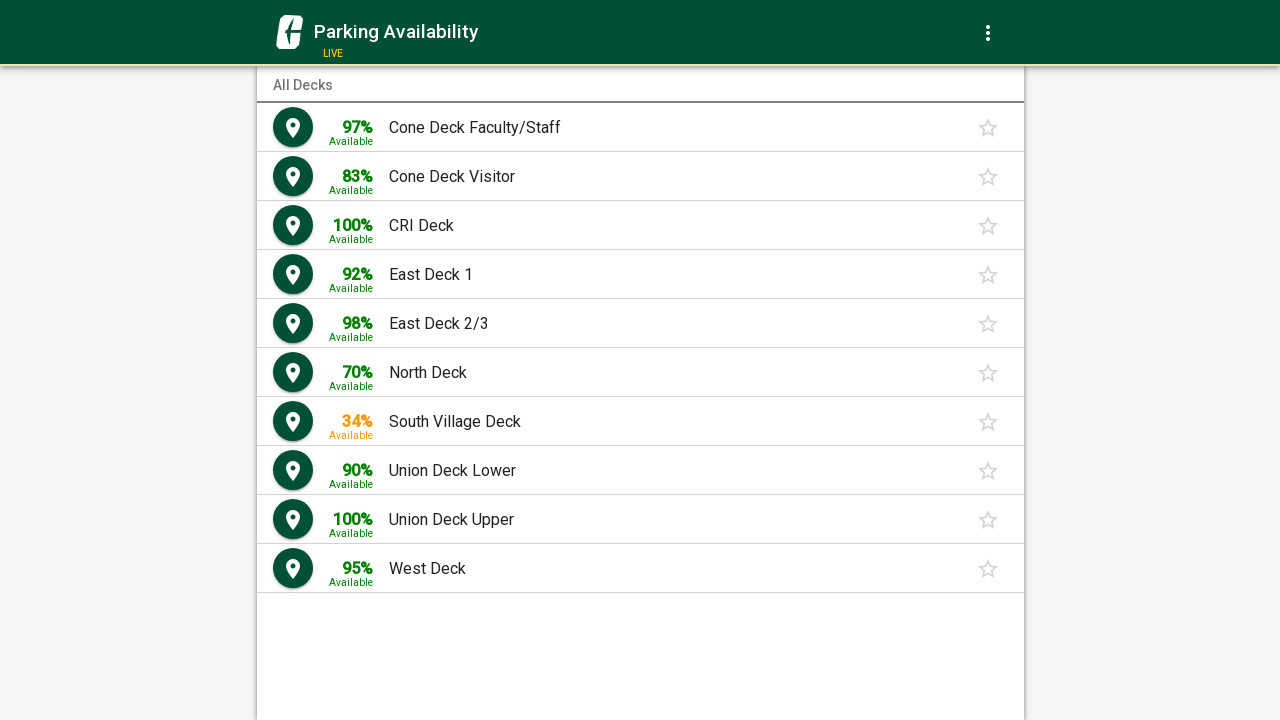

Navigated to UNC Charlotte parking availability page
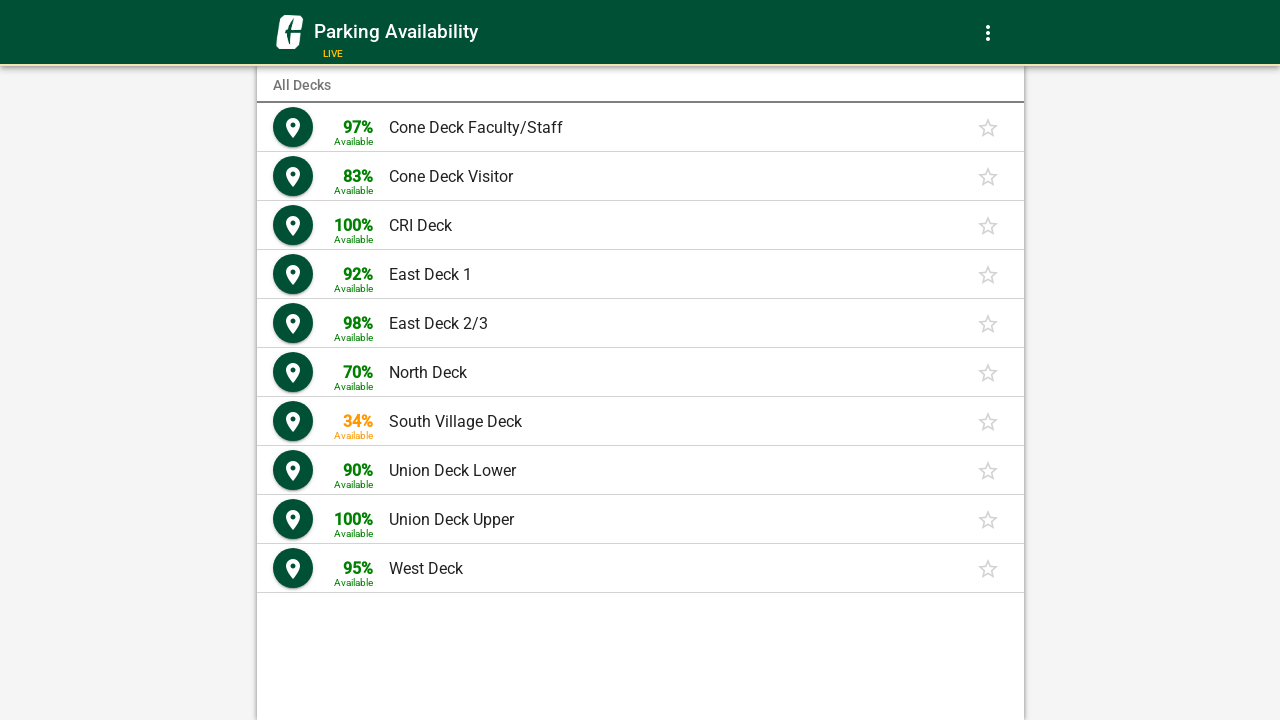

Parking list element loaded
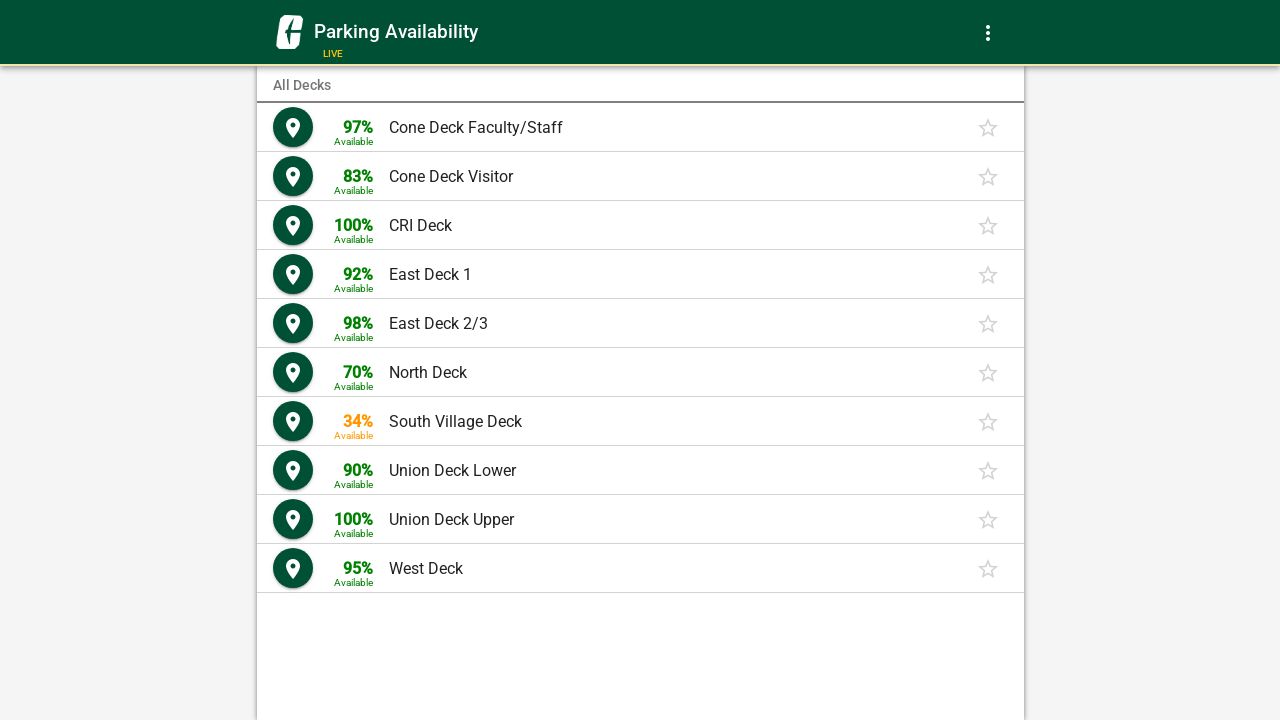

Verified parking list element is present and visible
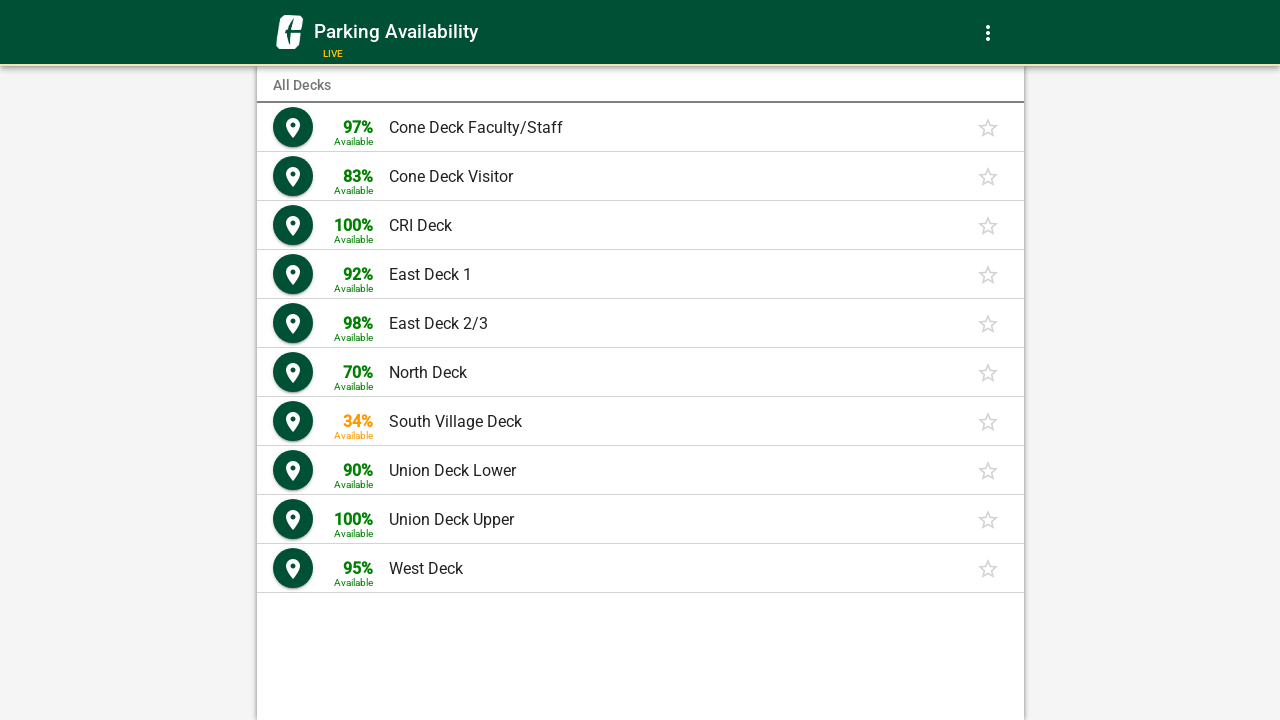

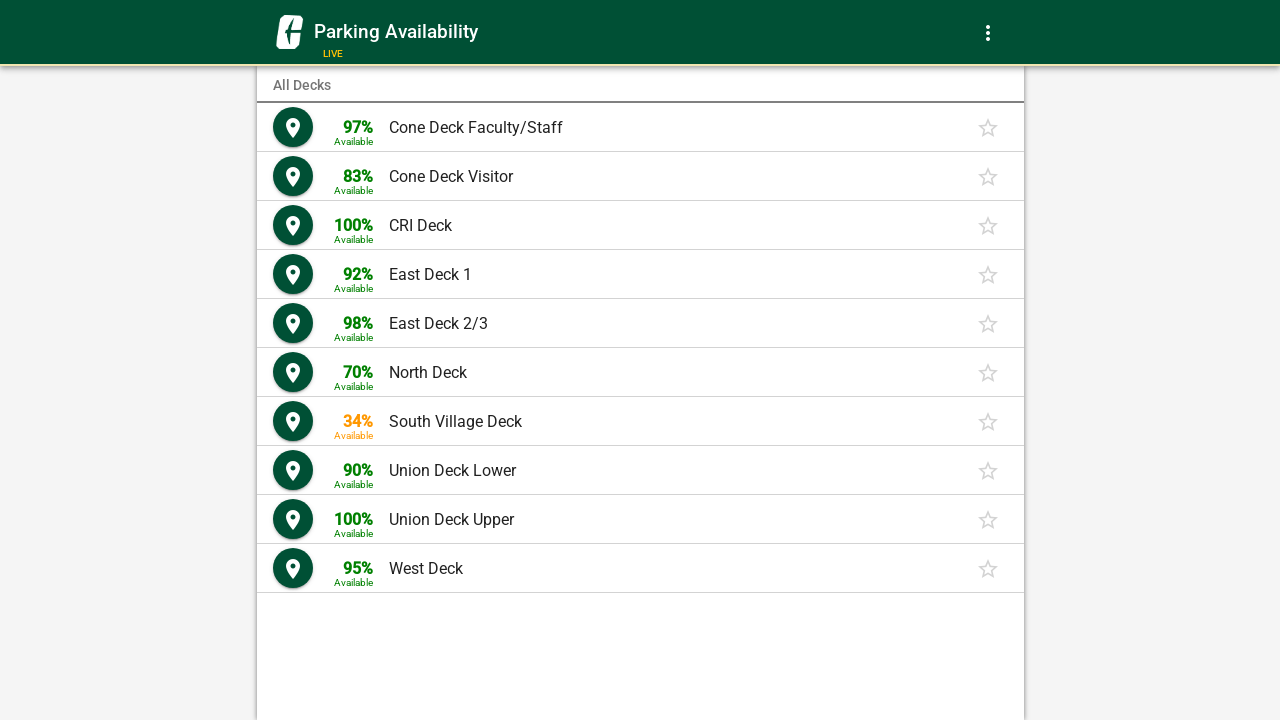